Tests the login modal can be opened and closed using the Close button without logging in

Starting URL: https://demoblaze.com/index.html

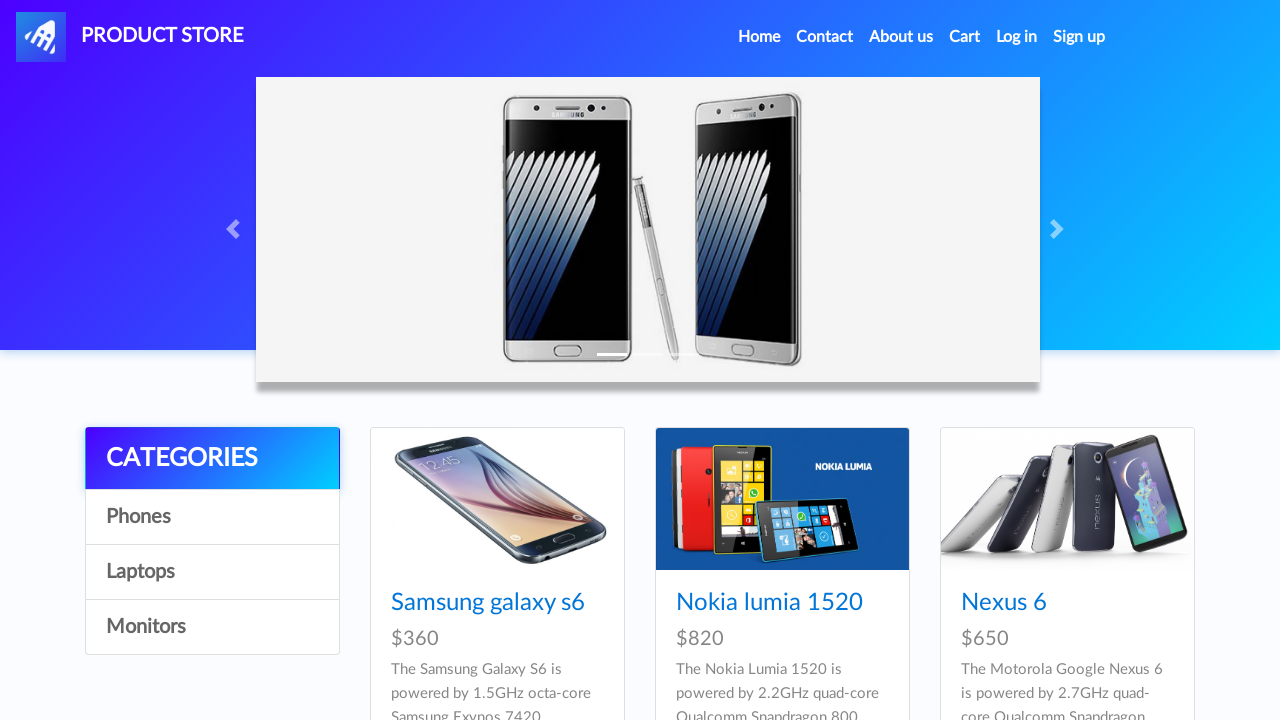

Login button is visible on homepage
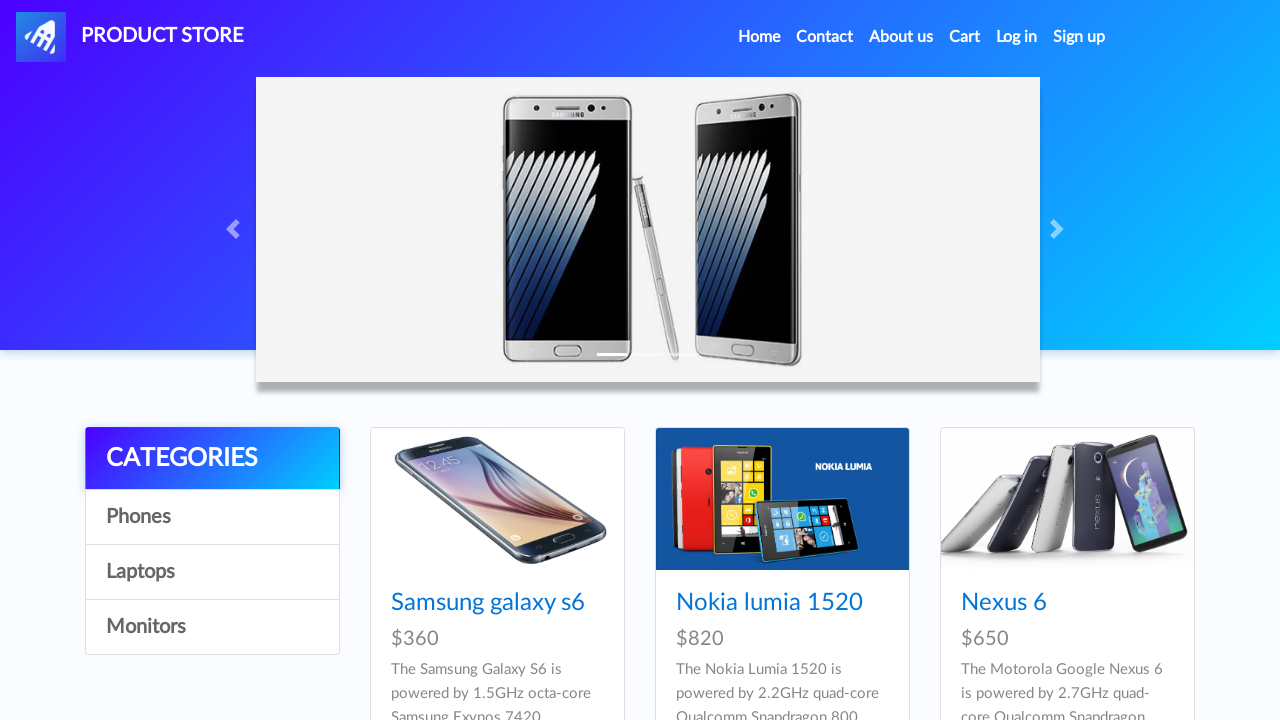

Clicked Login button to open login modal at (1017, 37) on #login2
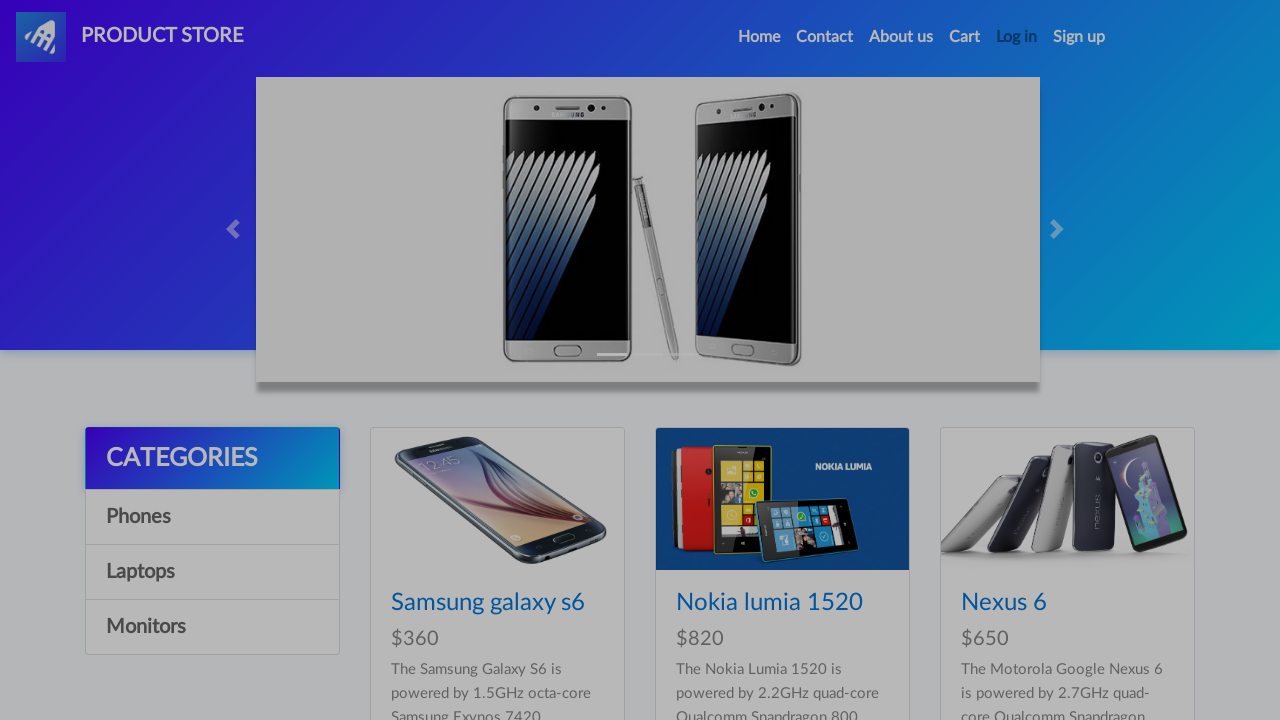

Login modal opened and is now visible
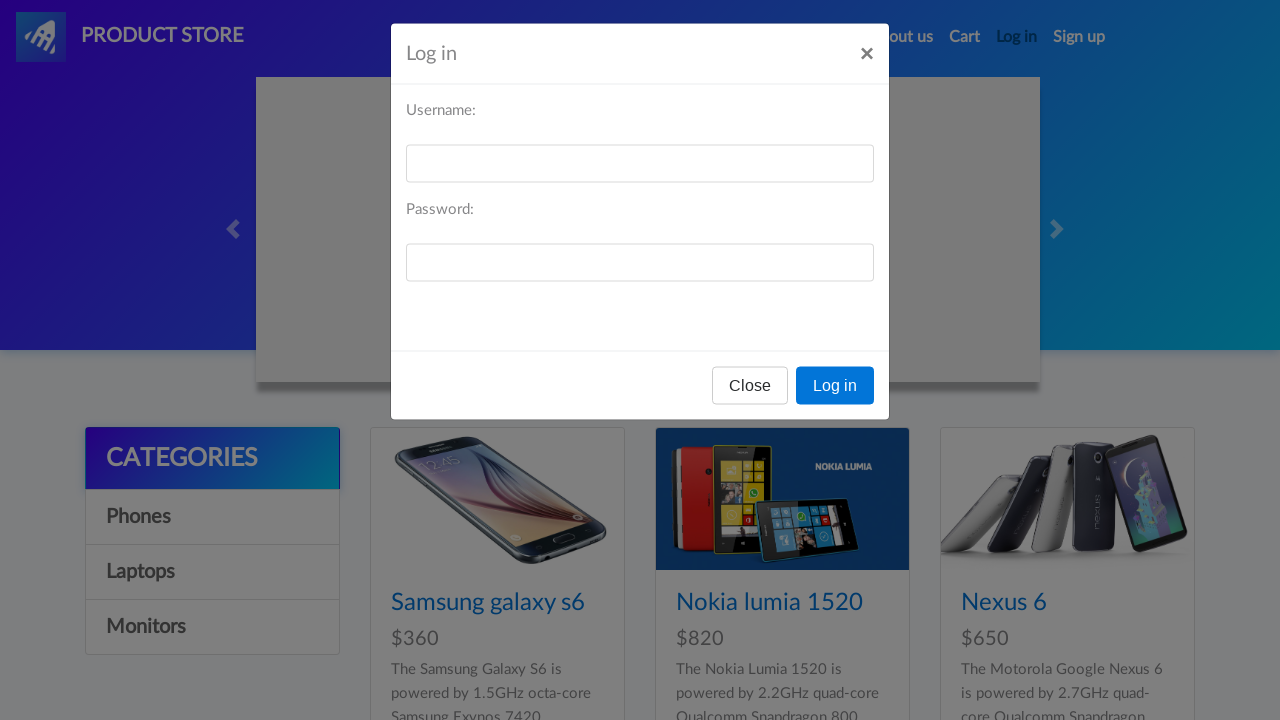

Clicked Close button in login modal at (750, 393) on xpath=//div[@id='logInModal']//button[text()='Close']
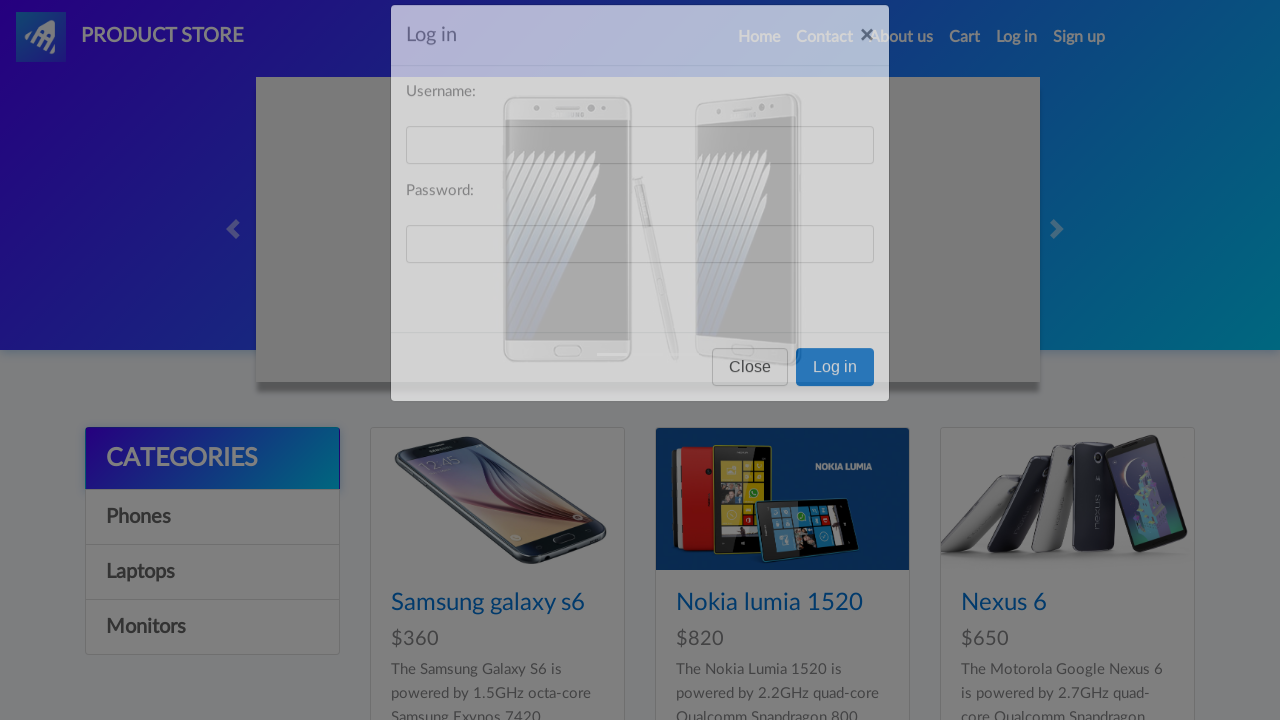

Login modal closed successfully
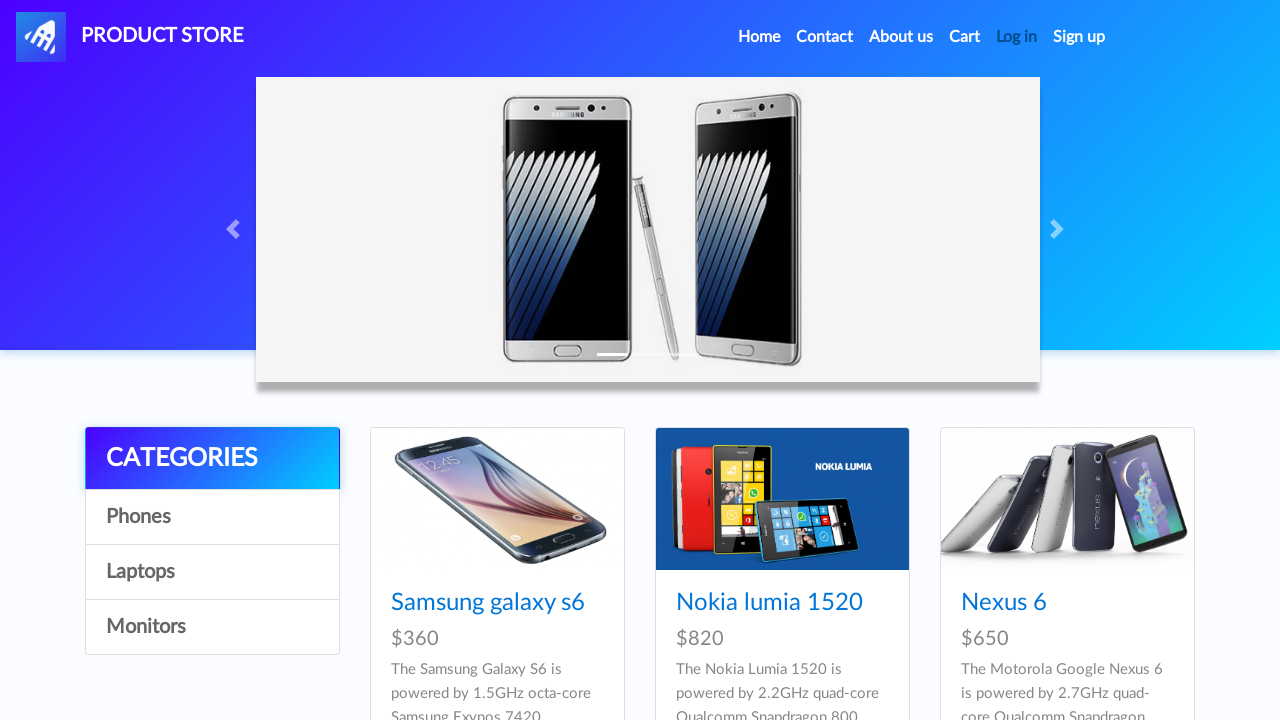

Login button is still visible on homepage after modal closed
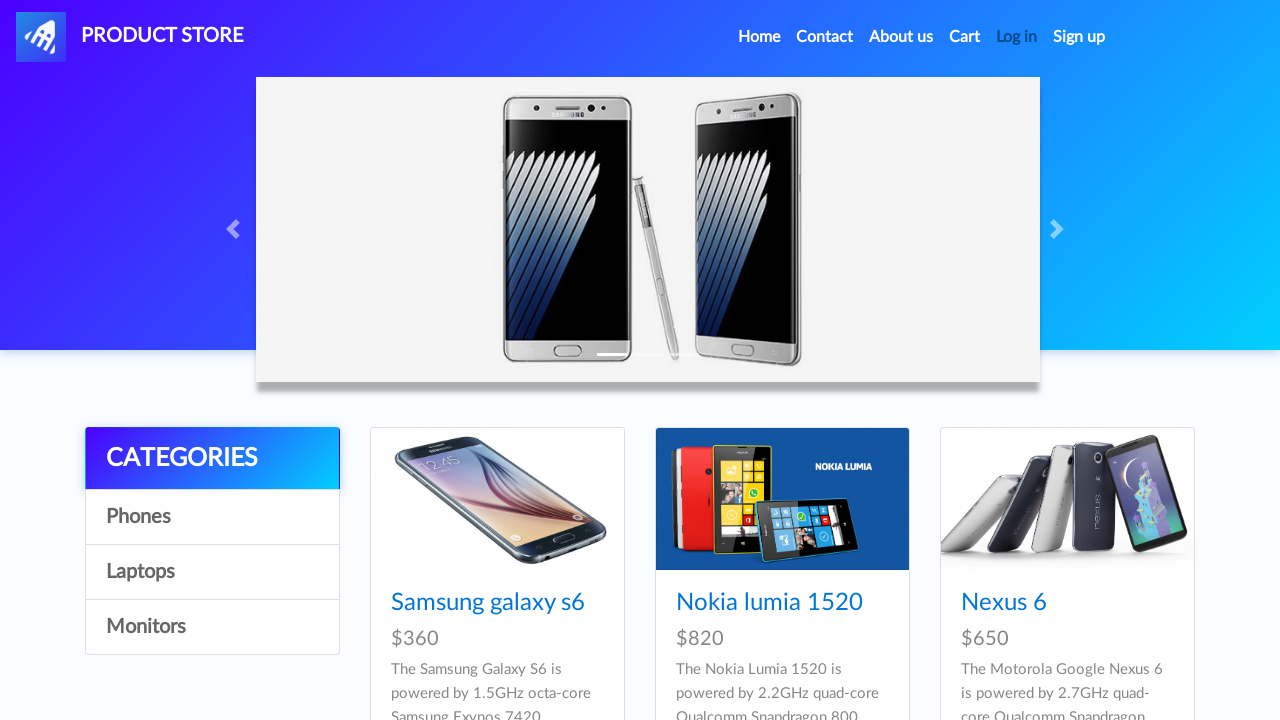

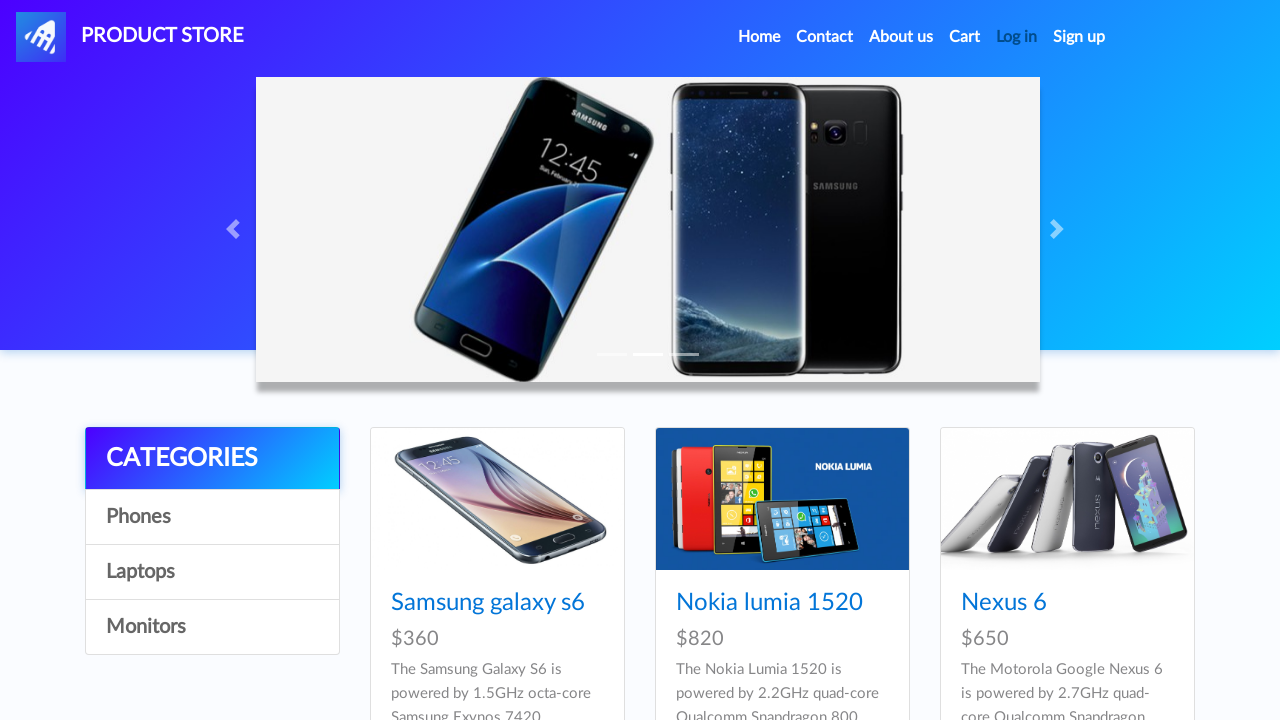